Tests inserting a time value into the hour field in the appointment form.

Starting URL: https://test-a-pet.vercel.app/

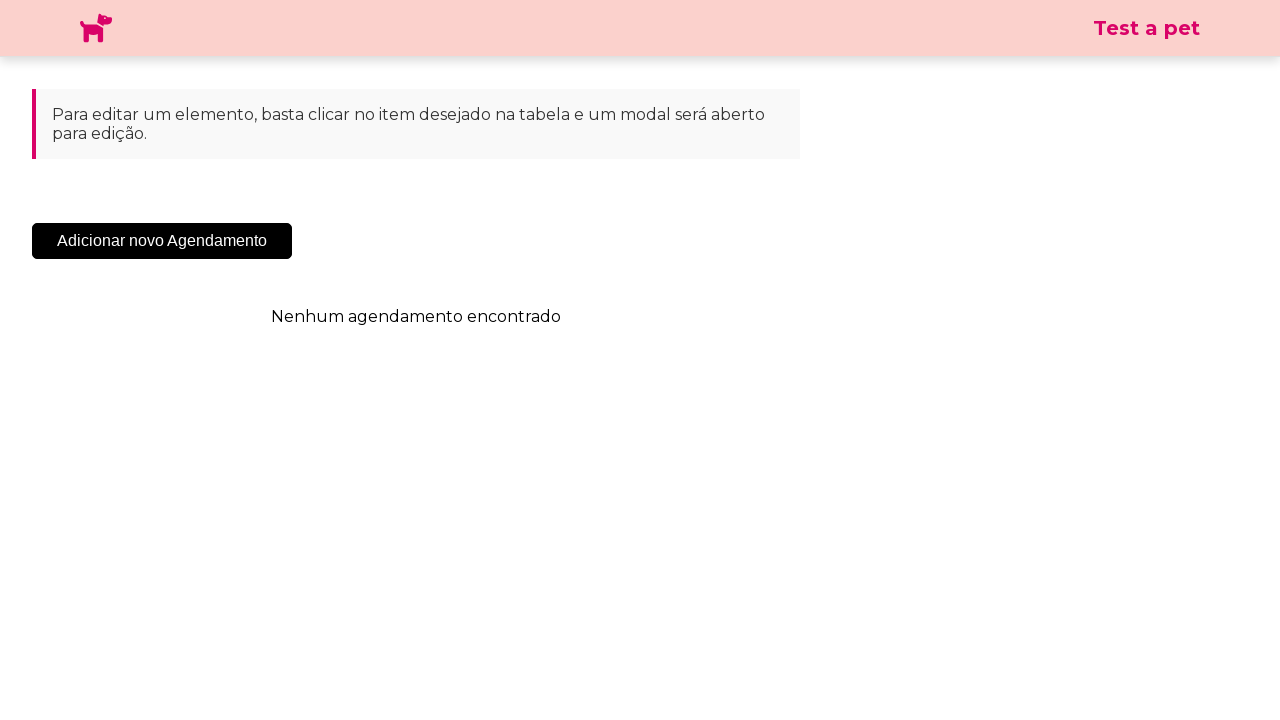

Clicked 'Adicionar Novo Agendamento' button to open appointment form at (162, 241) on .sc-cHqXqK.kZzwzX
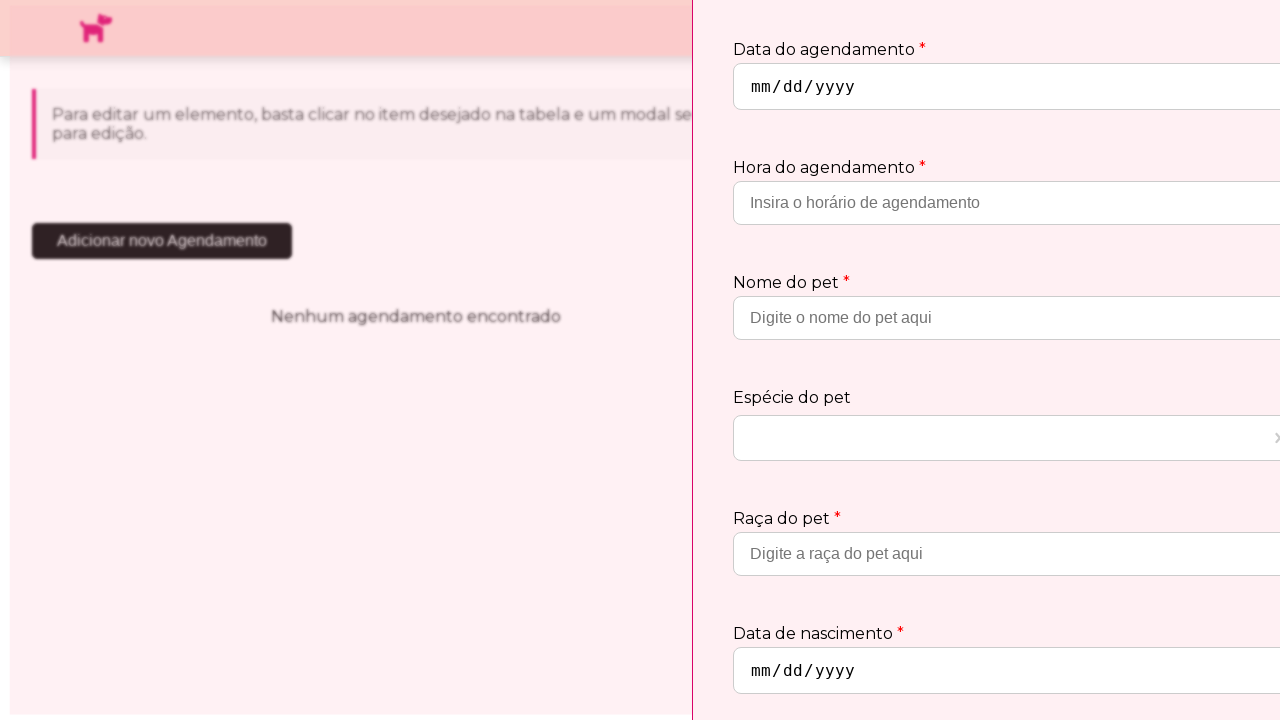

Appointment form modal loaded successfully
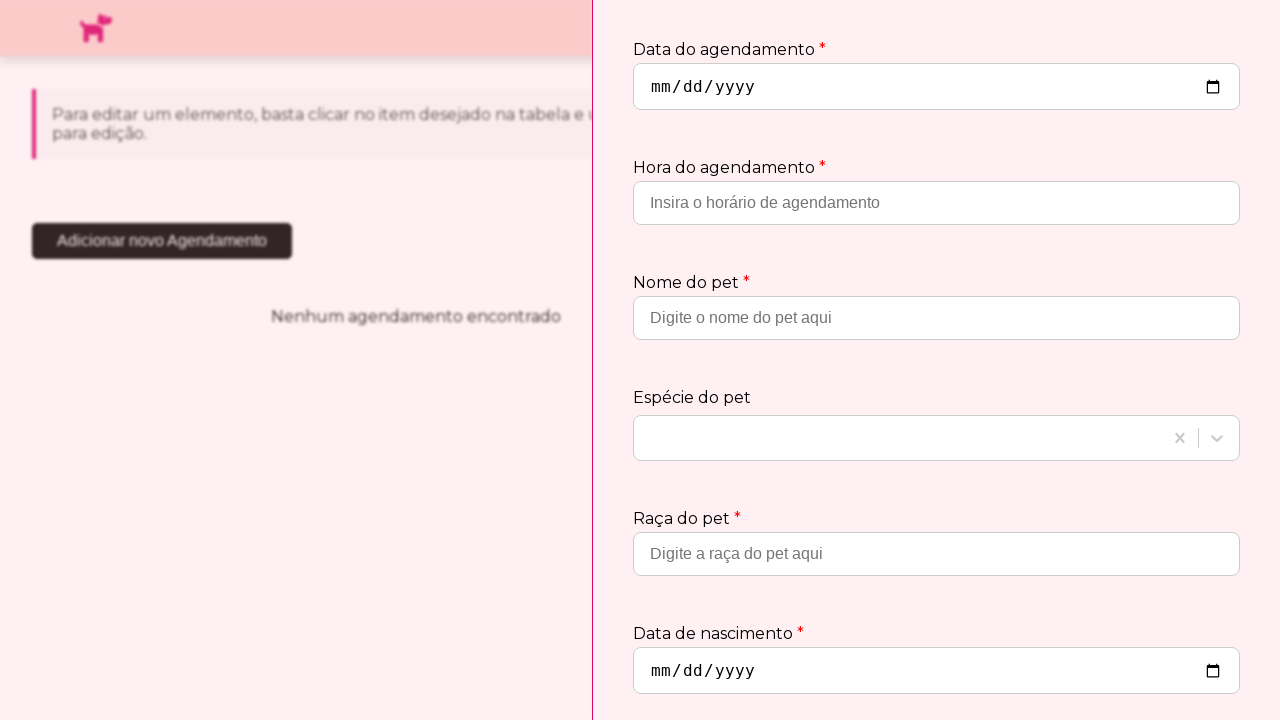

Entered time value '10:30' into the hour field on input[type='hour']
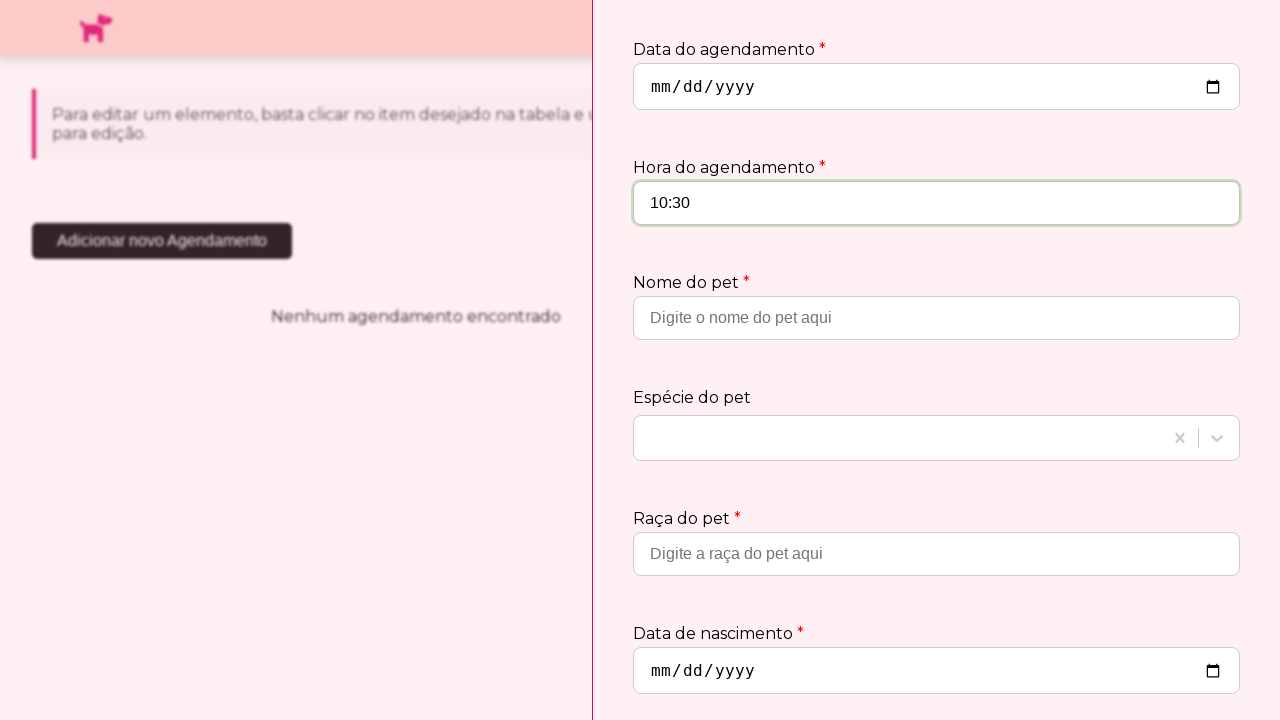

Verified that hour field contains the correct value '10:30'
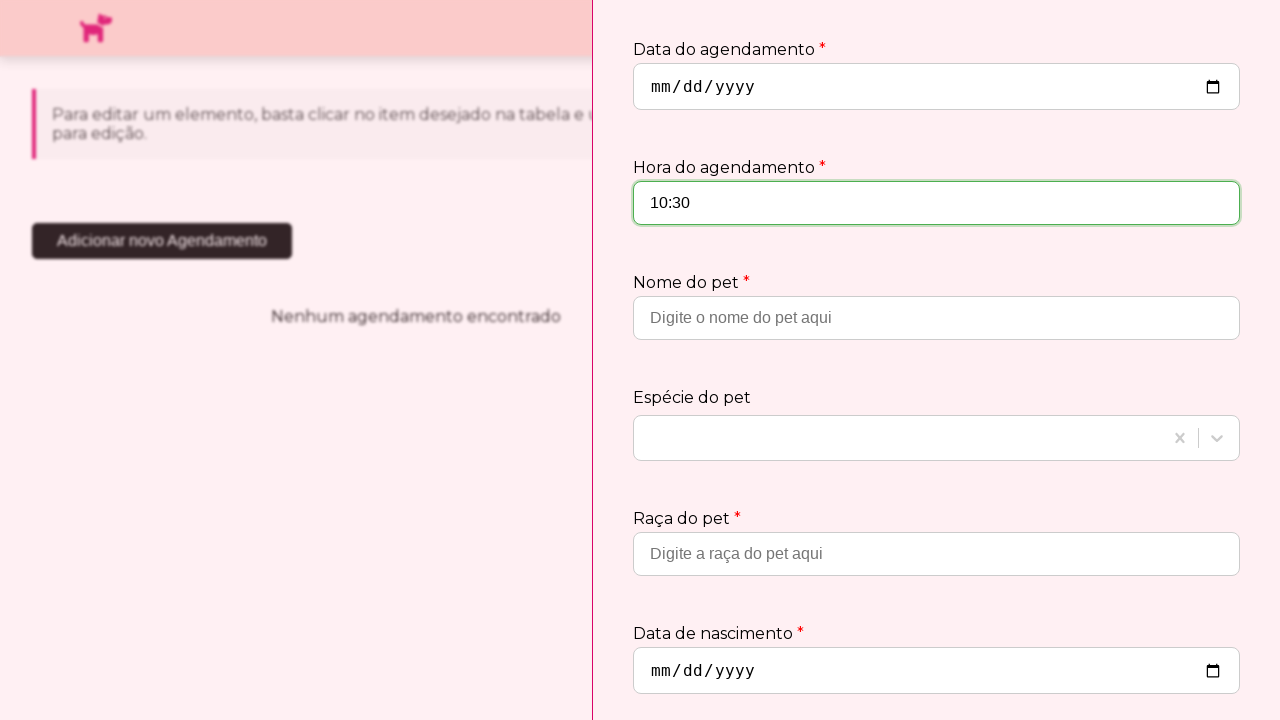

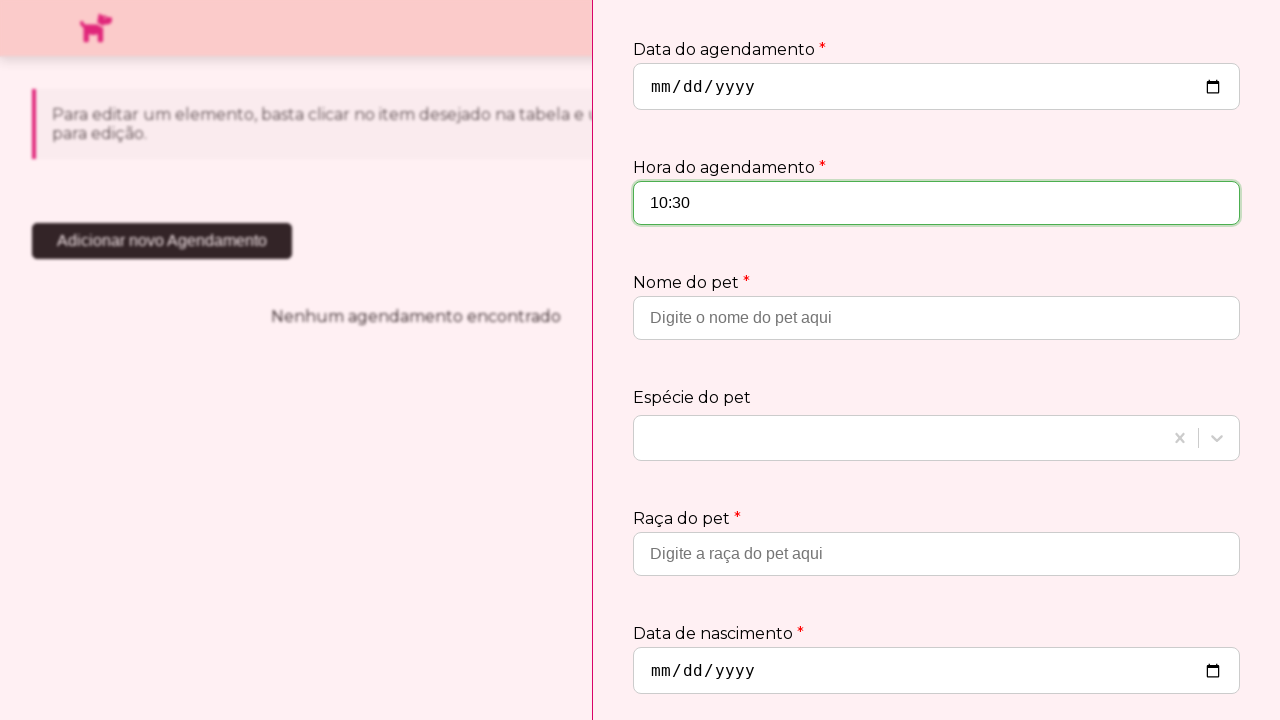